Tests browser window handling by navigating to W3Schools JavaScript reference page, clicking the "Try it Yourself" button which opens a new window, and switching between the opened windows.

Starting URL: https://www.w3schools.com/jsref/met_win_open.asp

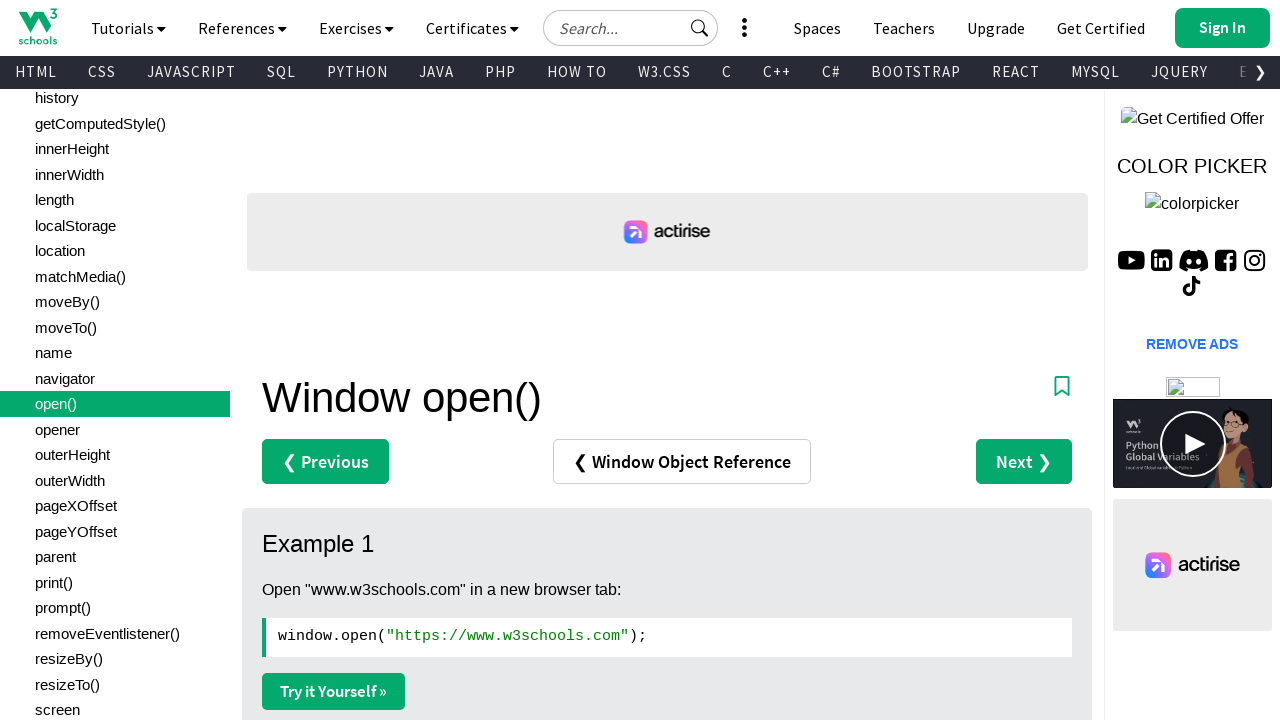

Clicked 'Try it Yourself' button to open new window at (334, 691) on a:has-text('Try it Yourself')
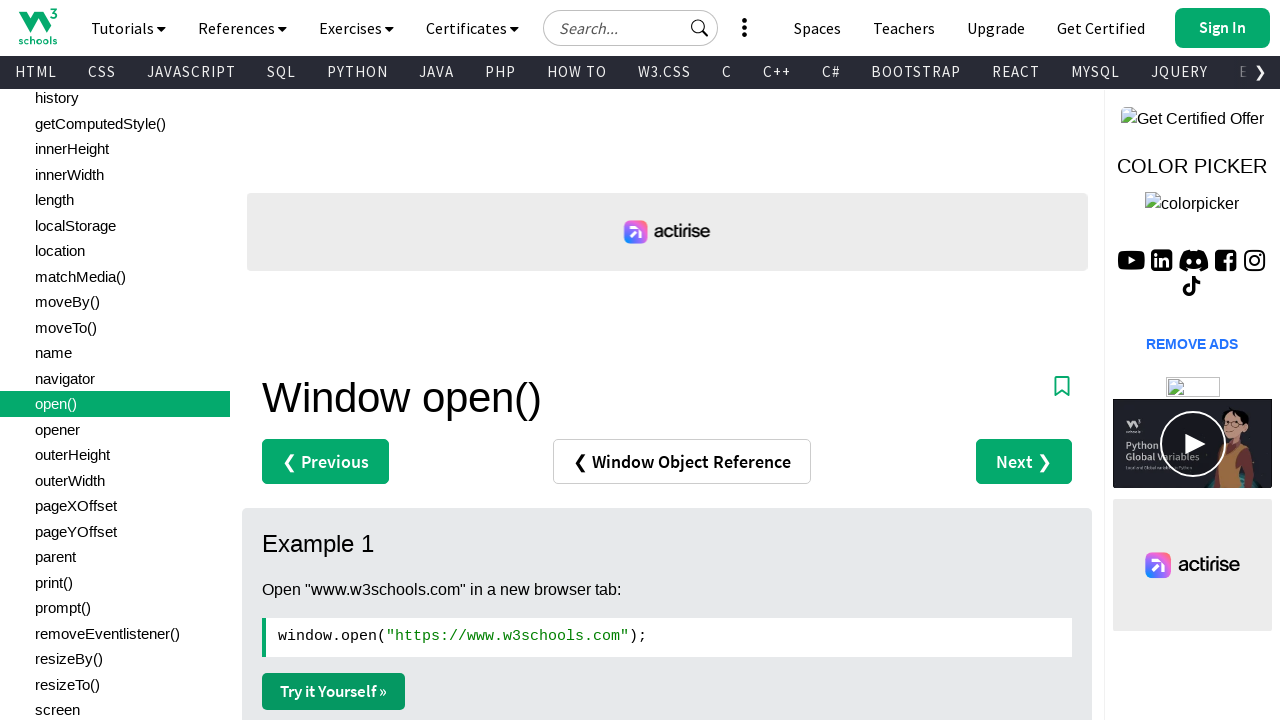

New window opened and page object obtained
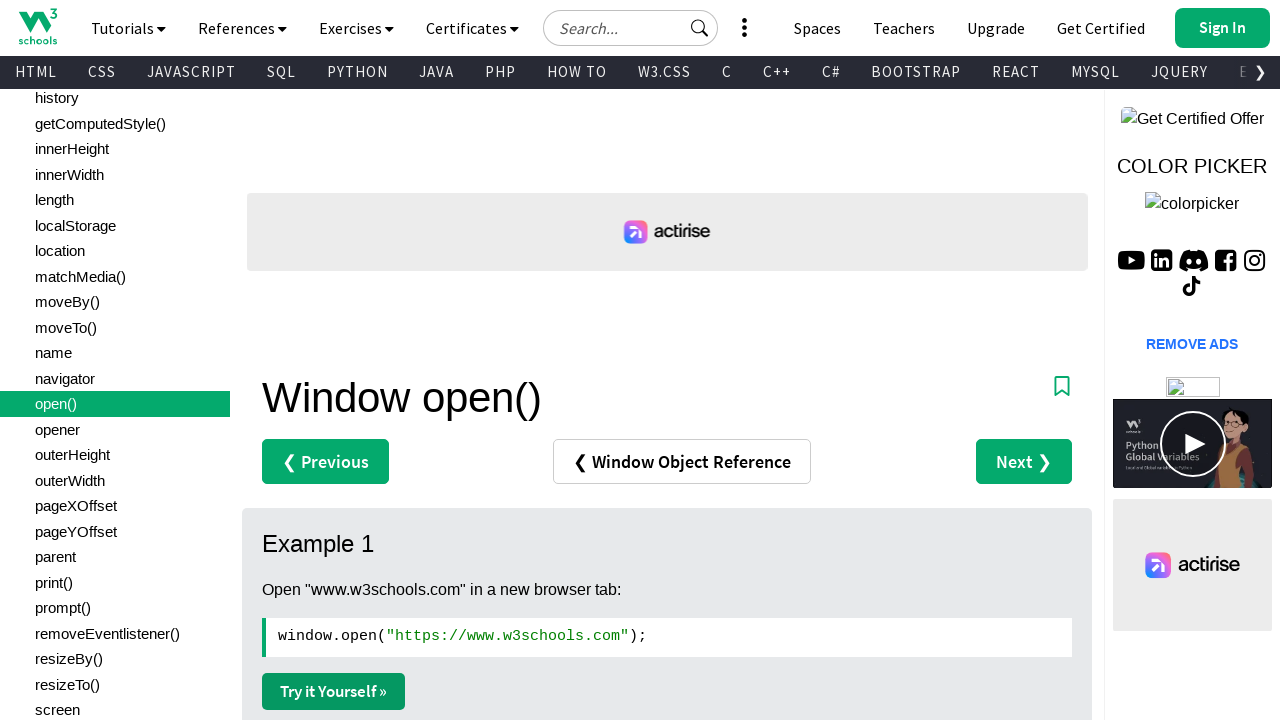

New page loaded successfully
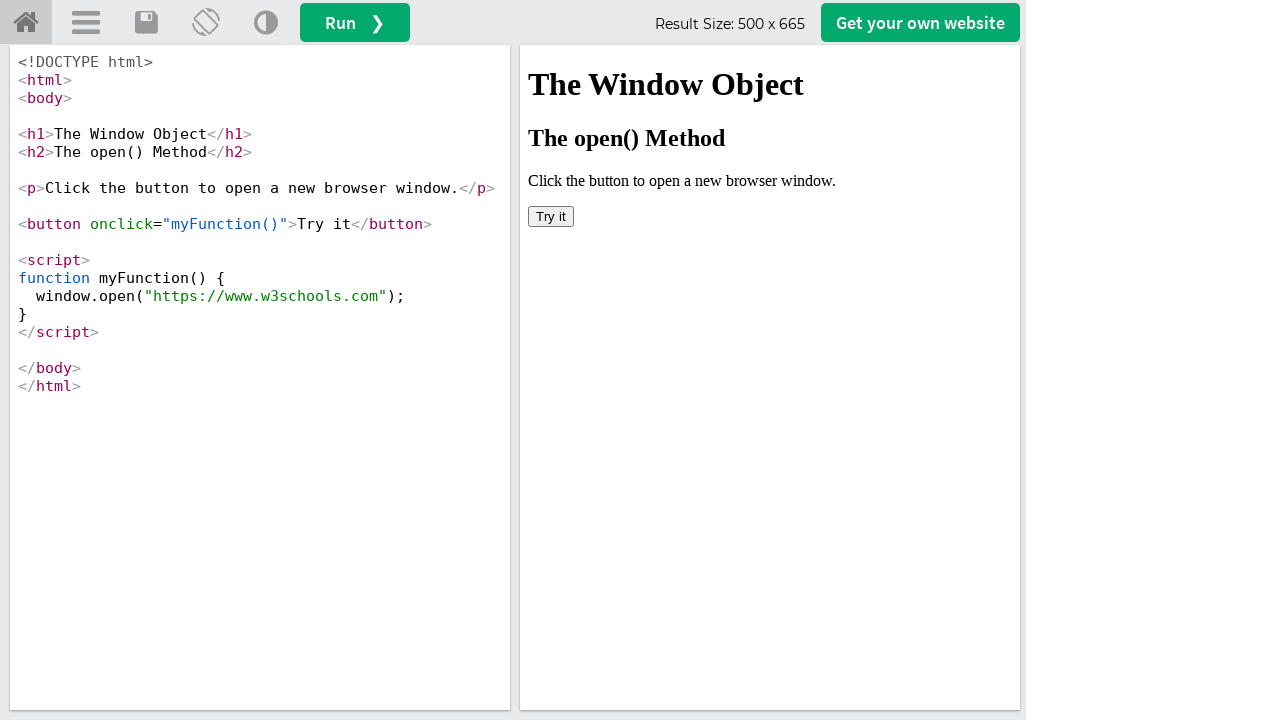

Retrieved all open pages from context
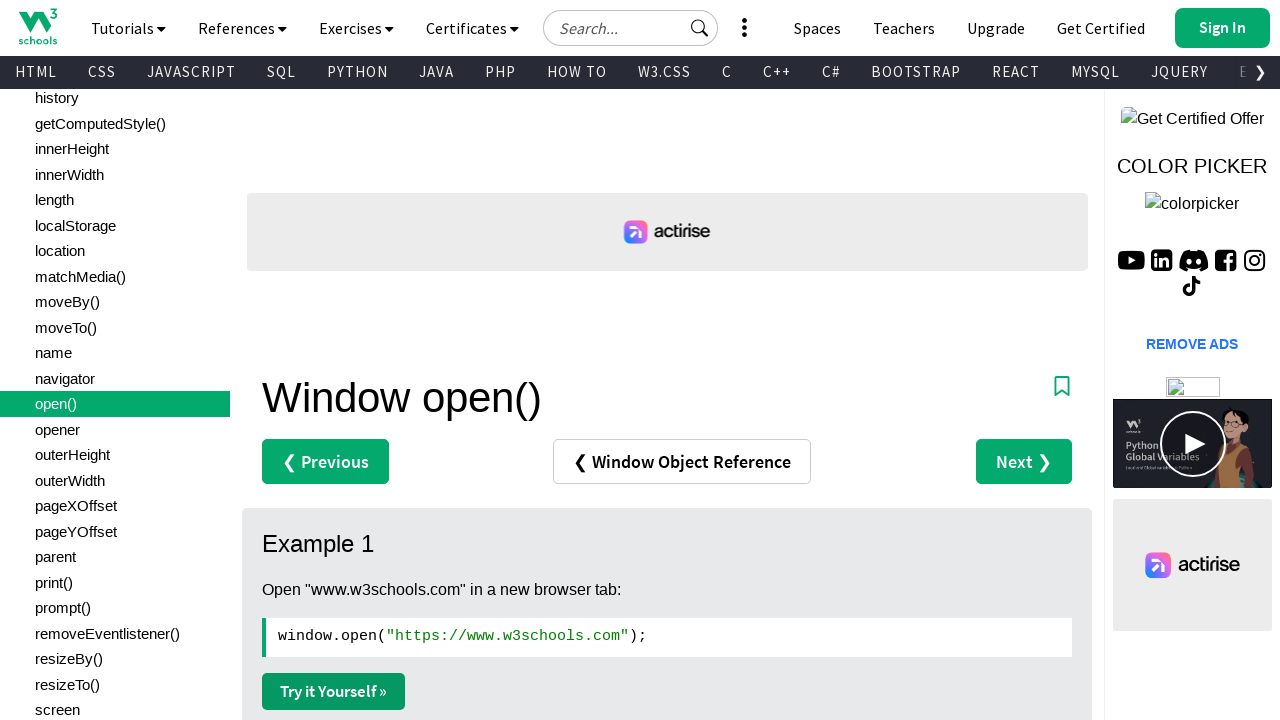

Retrieved title: Window open() Method
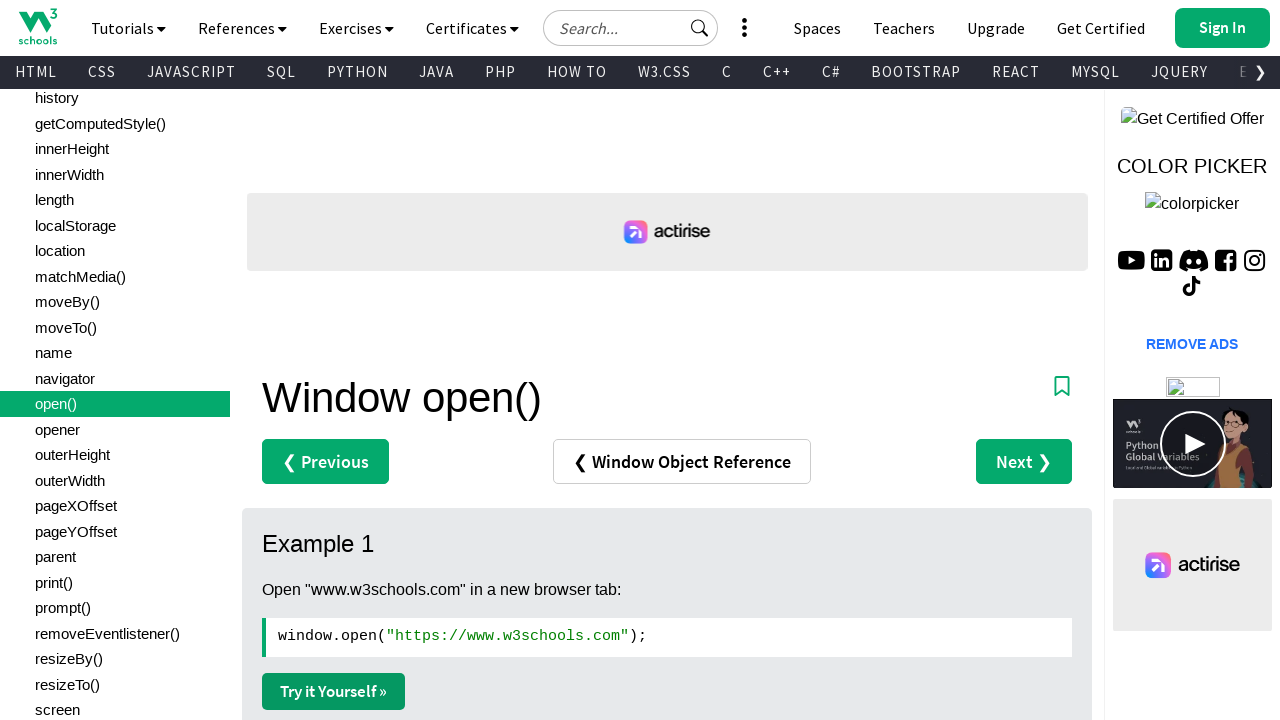

Retrieved title: W3Schools Tryit Editor
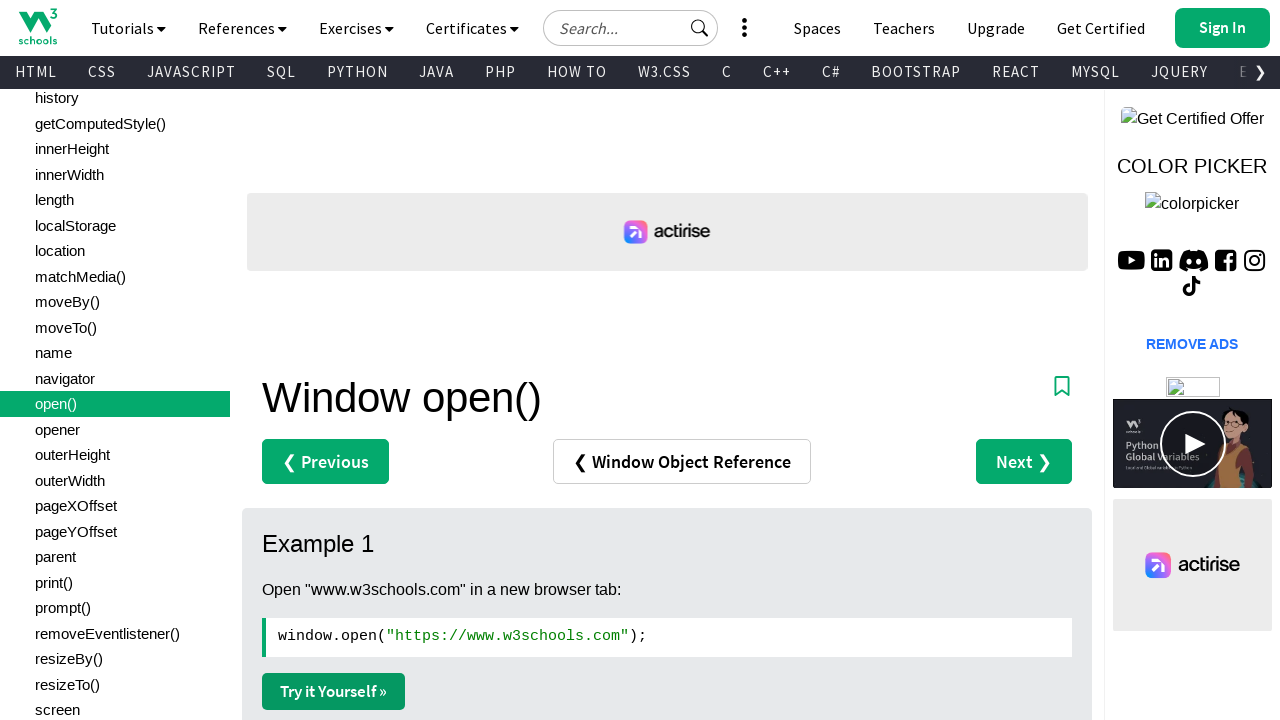

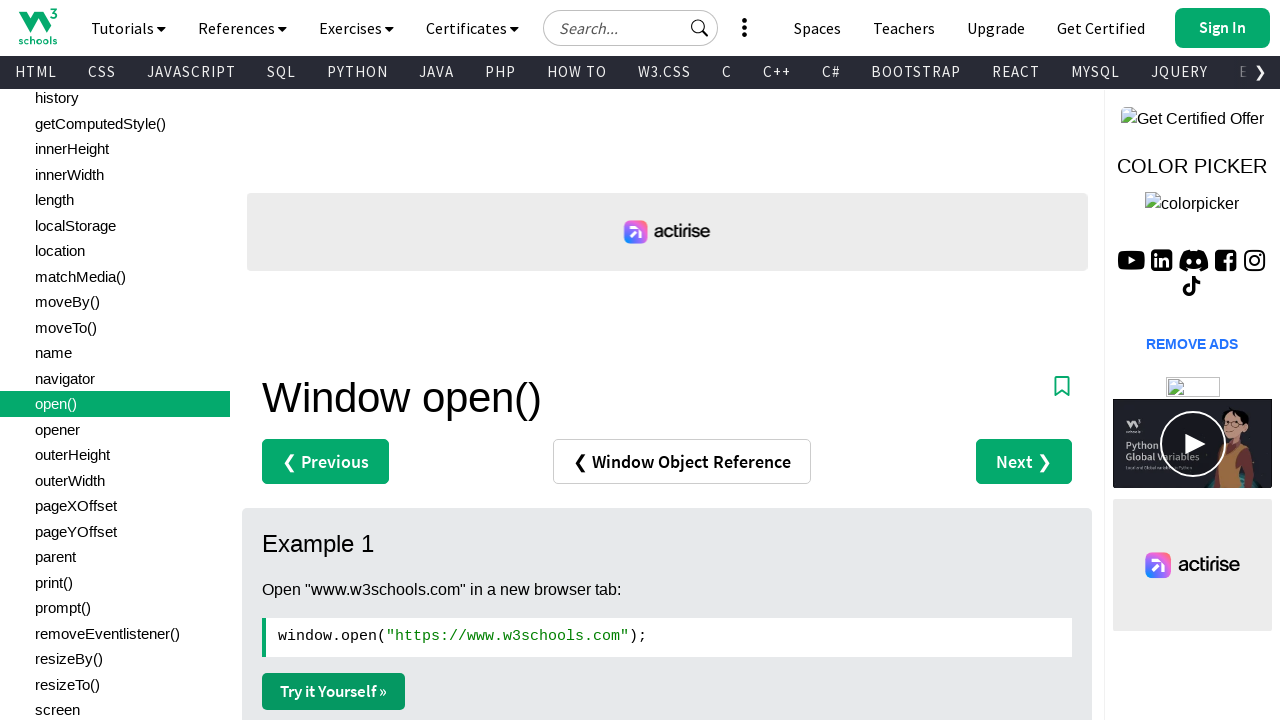